Tests that the world clock page loads and verifies that the table with city/time information is present and contains rows of data.

Starting URL: https://www.timeanddate.com/worldclock/

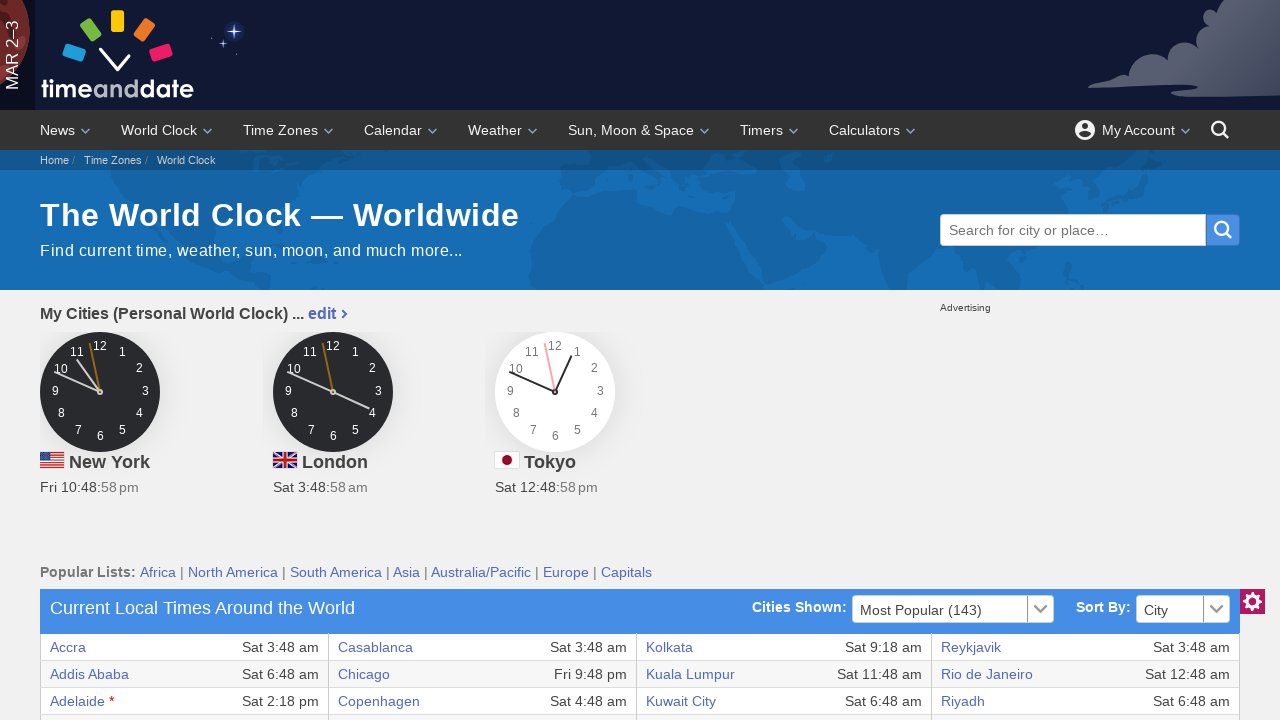

World clock table selector waited for
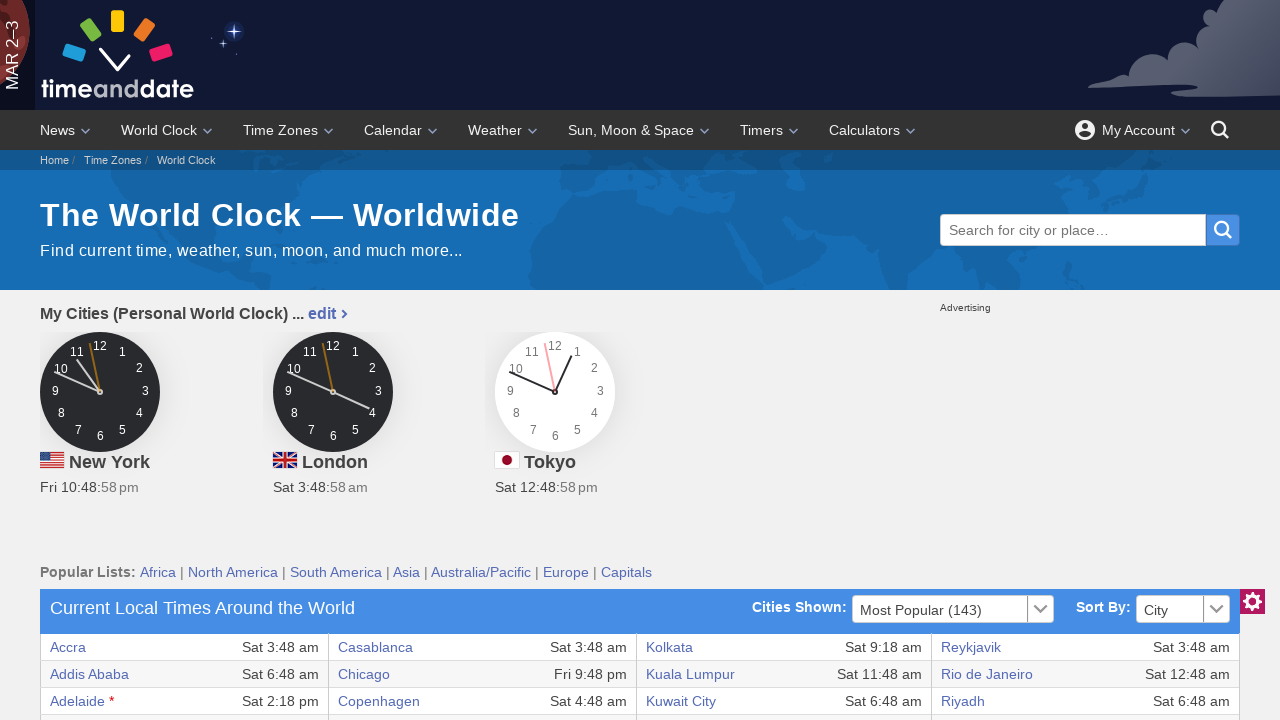

Located the world clock table in the section
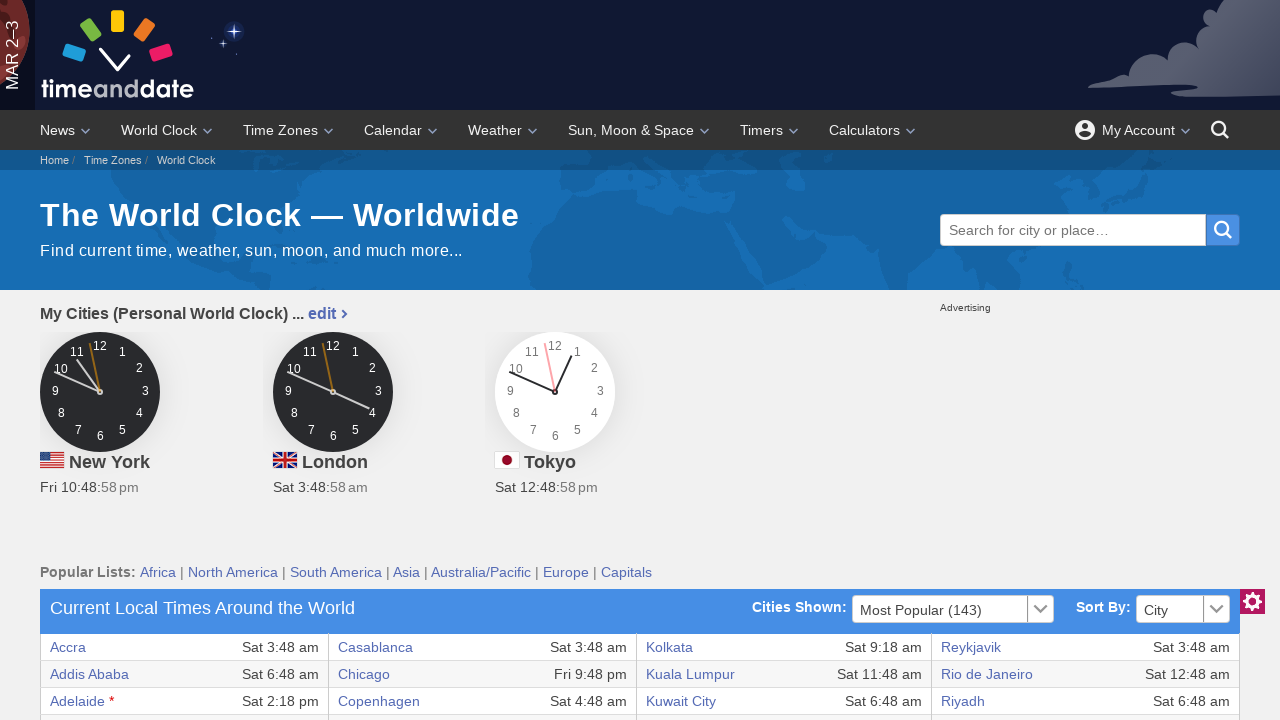

World clock table is now visible and ready
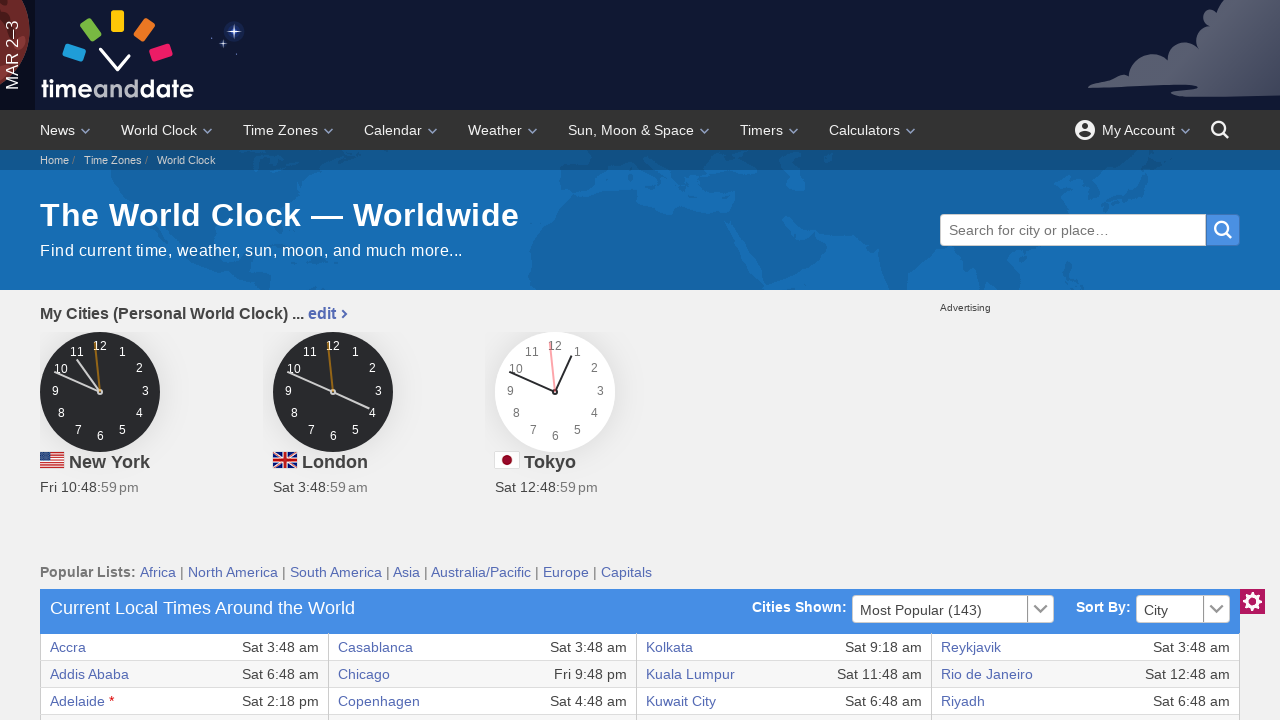

Located all table rows in the world clock table
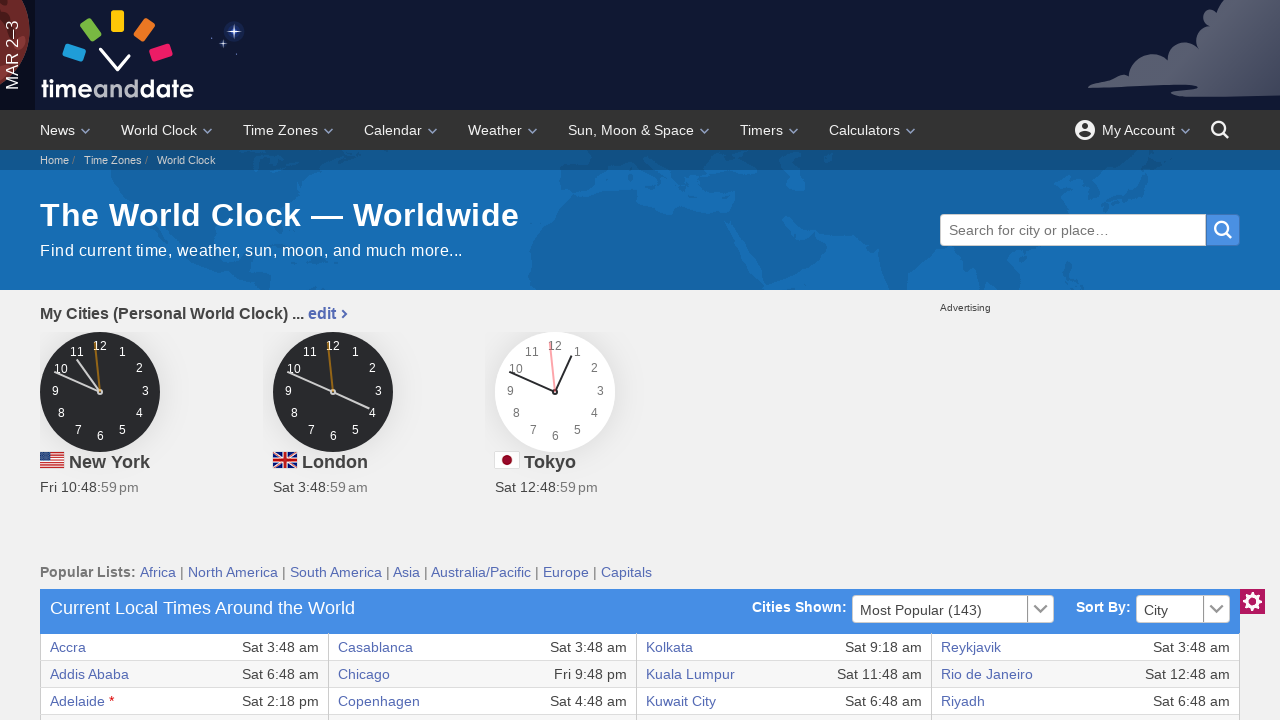

First table row is now visible, confirming table contains data
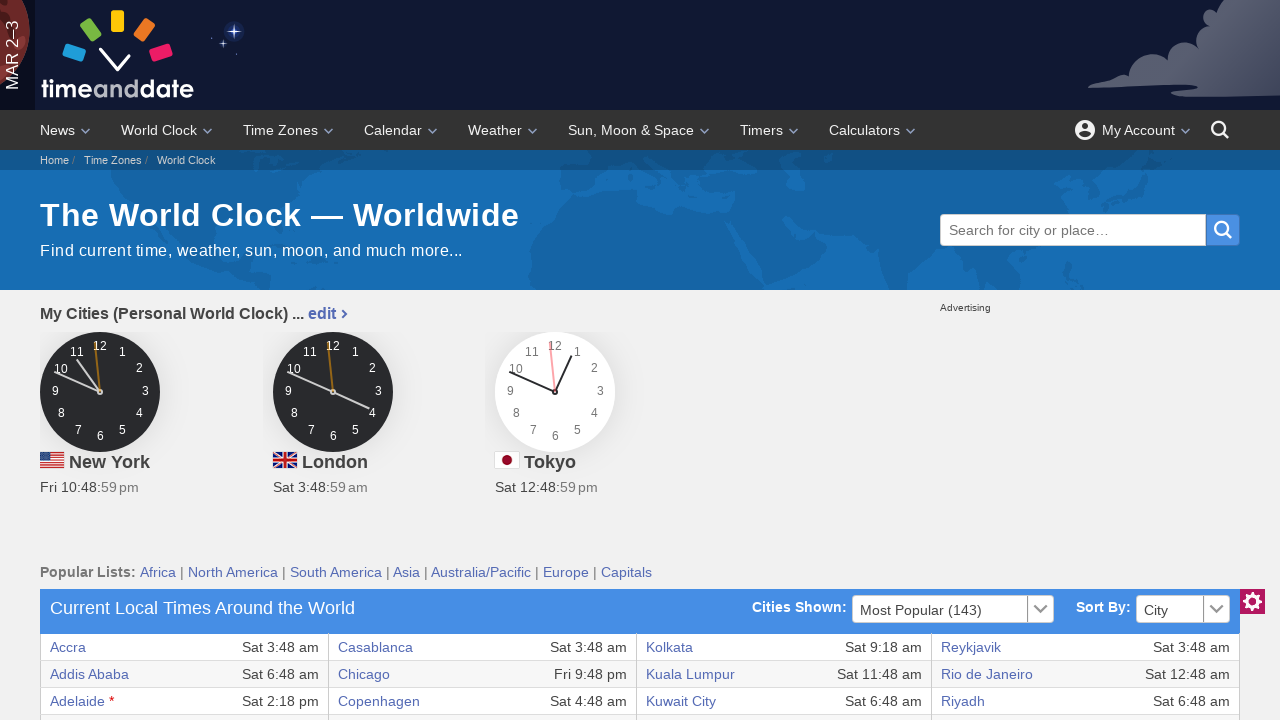

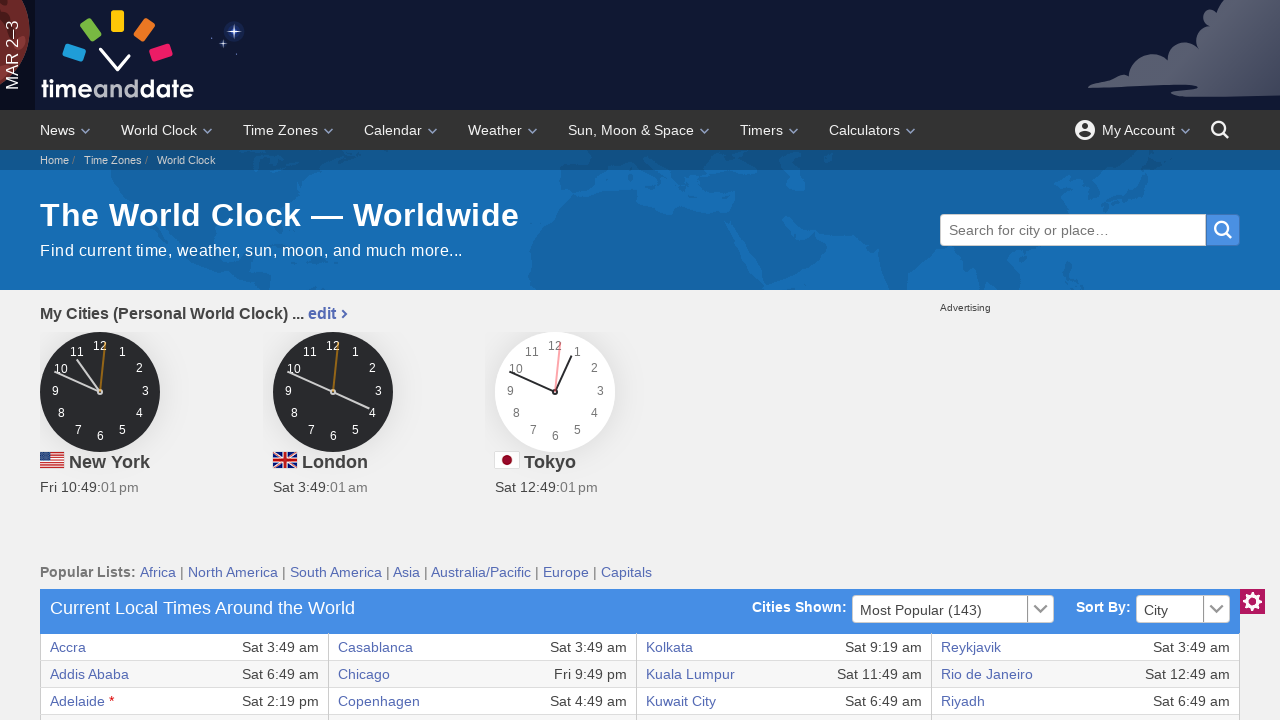